Tests that the todo counter displays the correct number of items

Starting URL: https://demo.playwright.dev/todomvc

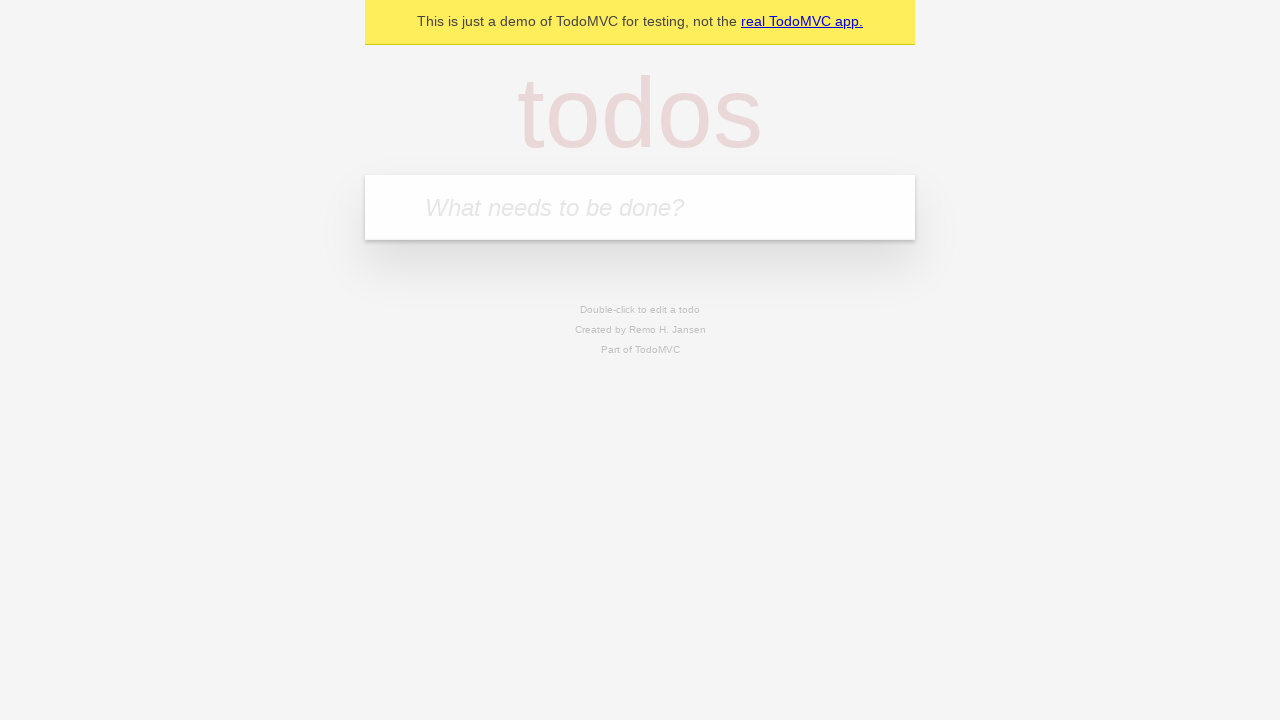

Filled todo input with 'buy some cheese' on internal:attr=[placeholder="What needs to be done?"i]
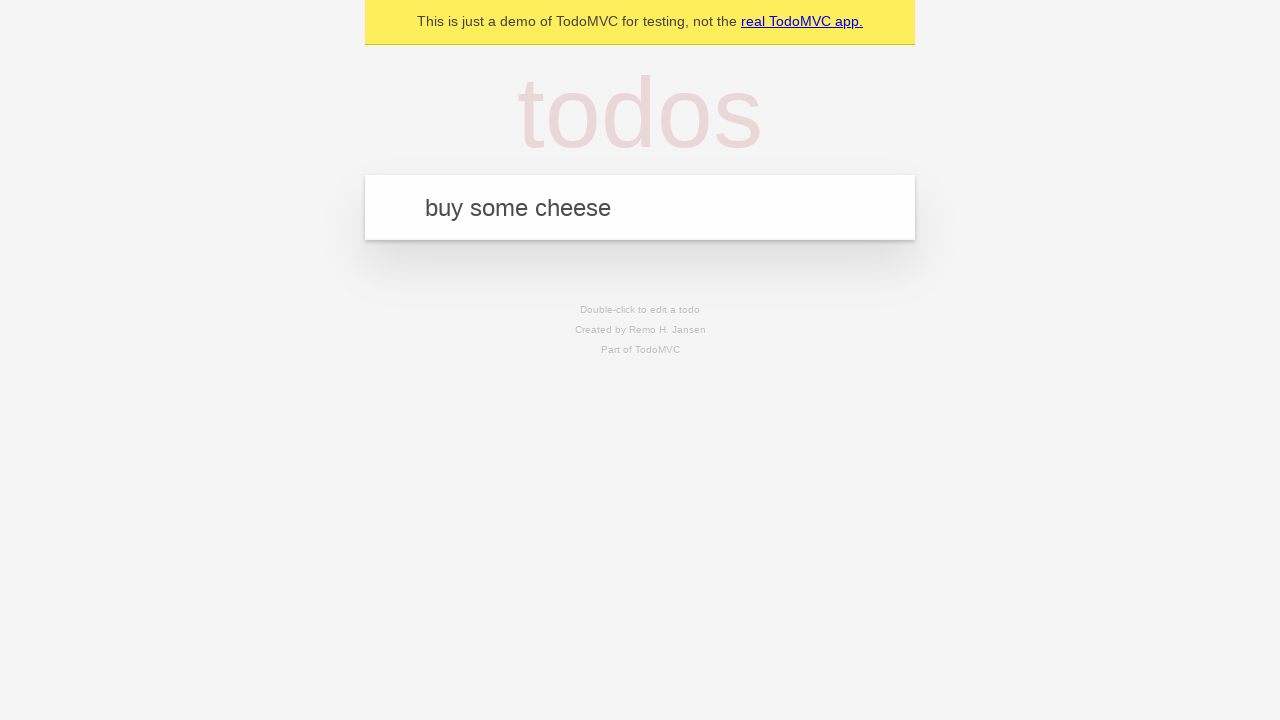

Pressed Enter to add first todo item on internal:attr=[placeholder="What needs to be done?"i]
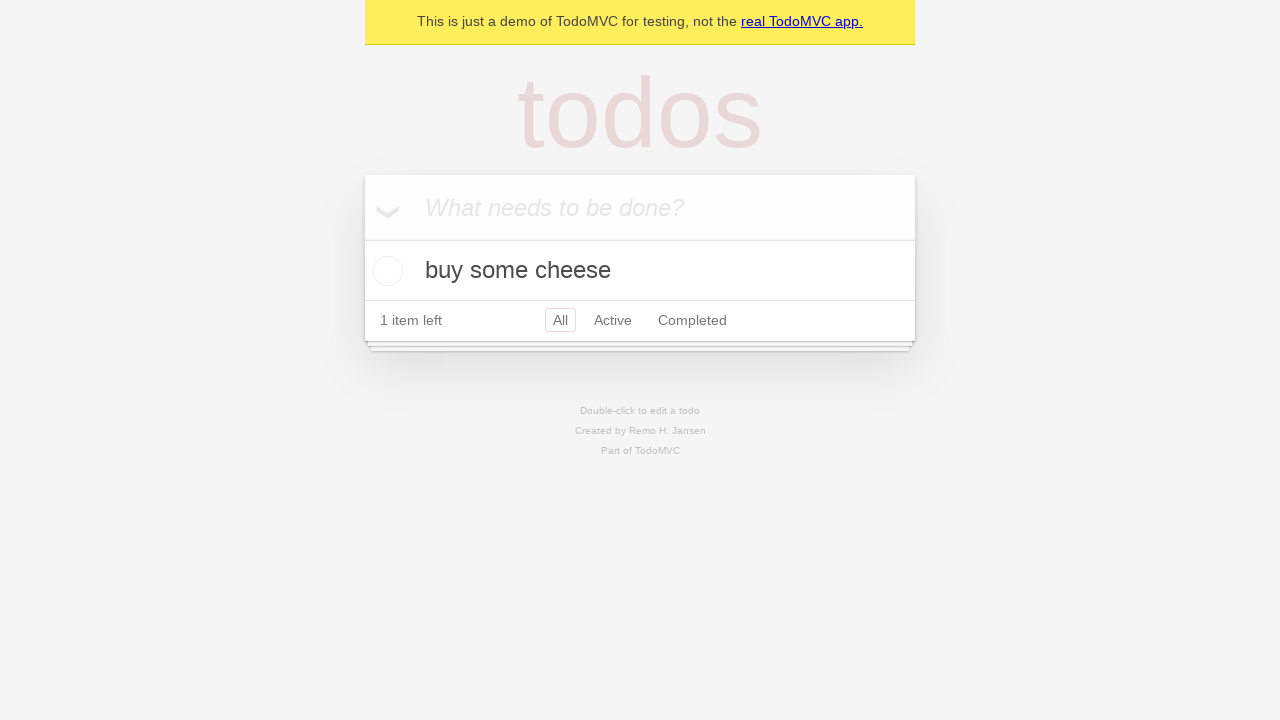

Todo counter element appeared after adding first item
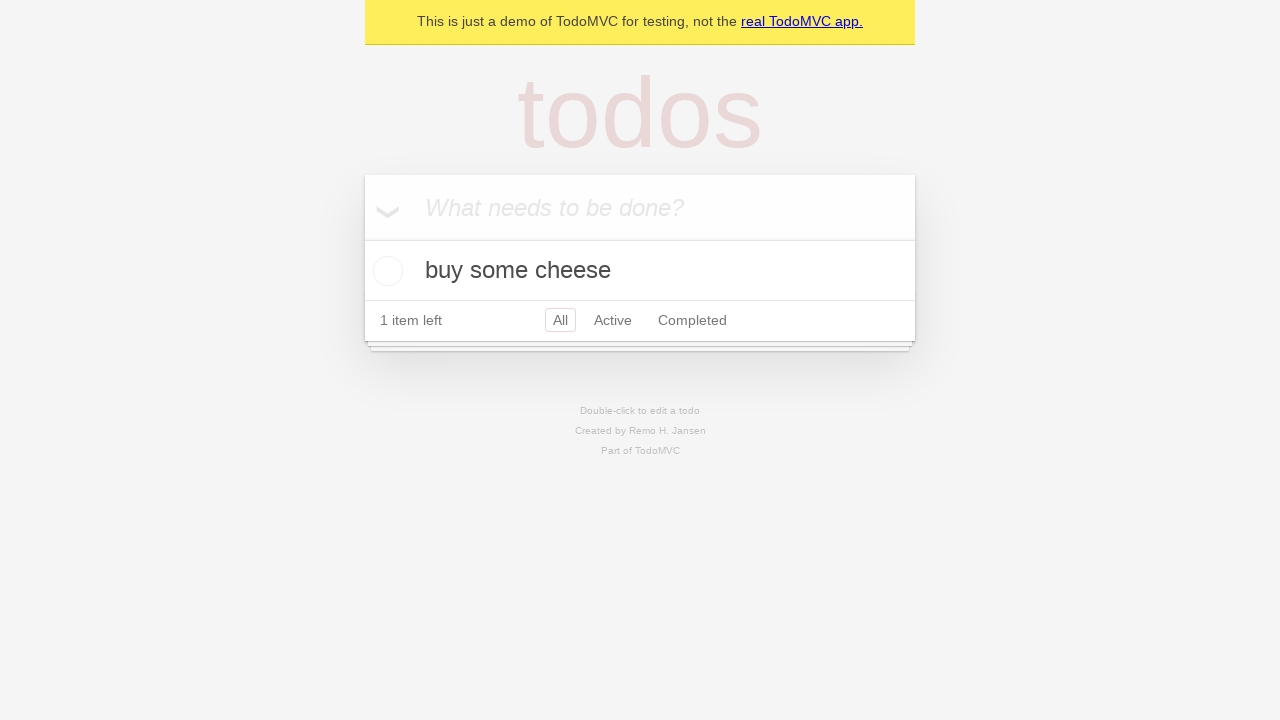

Filled todo input with 'feed the cat' on internal:attr=[placeholder="What needs to be done?"i]
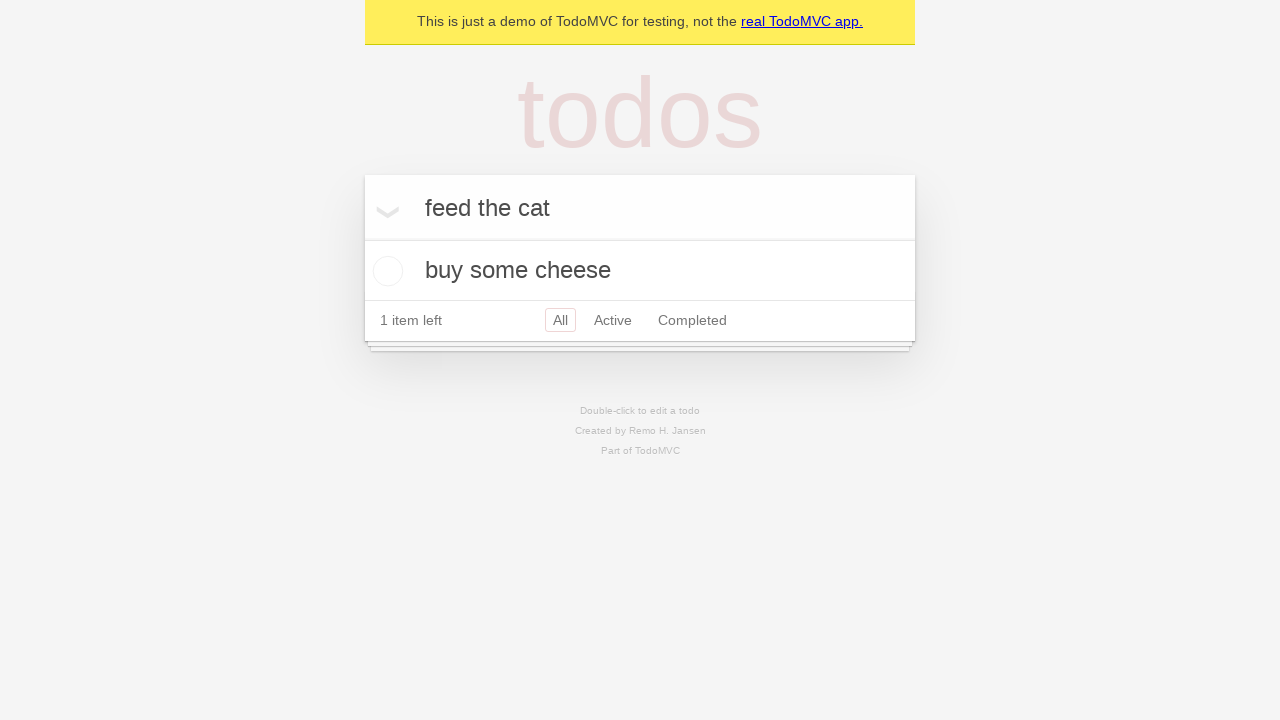

Pressed Enter to add second todo item on internal:attr=[placeholder="What needs to be done?"i]
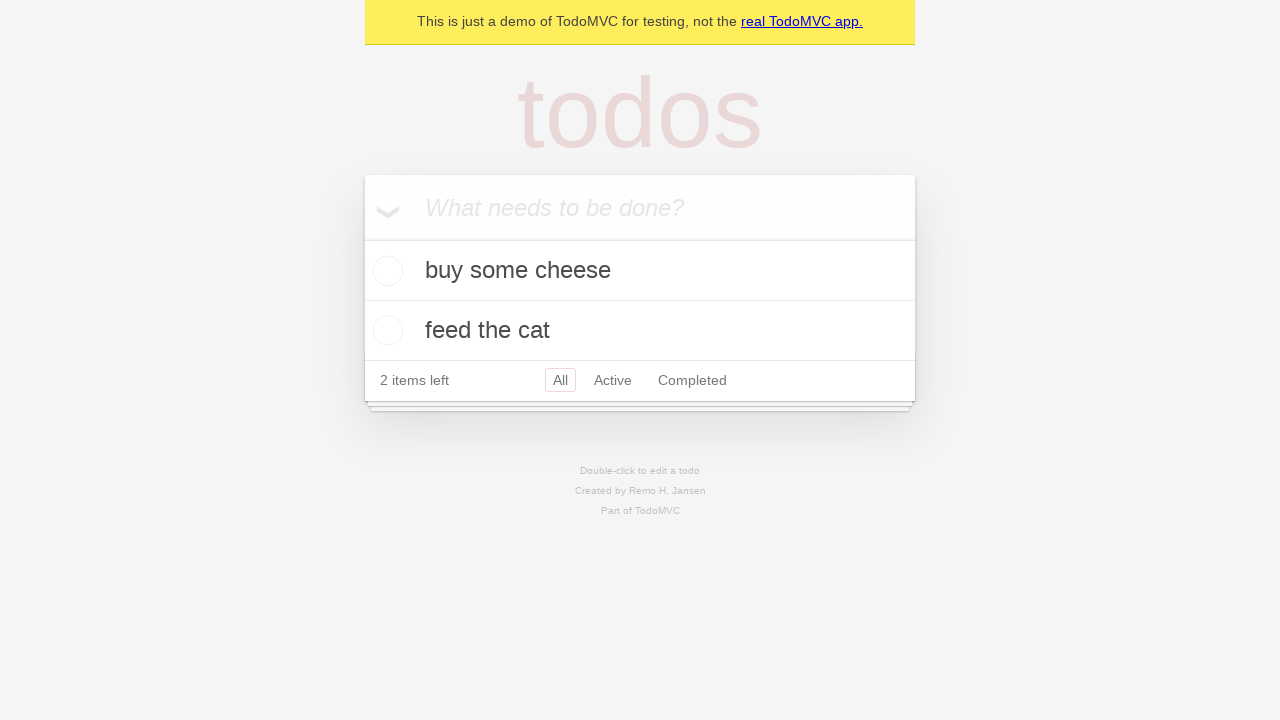

Todo counter updated to display 2 items
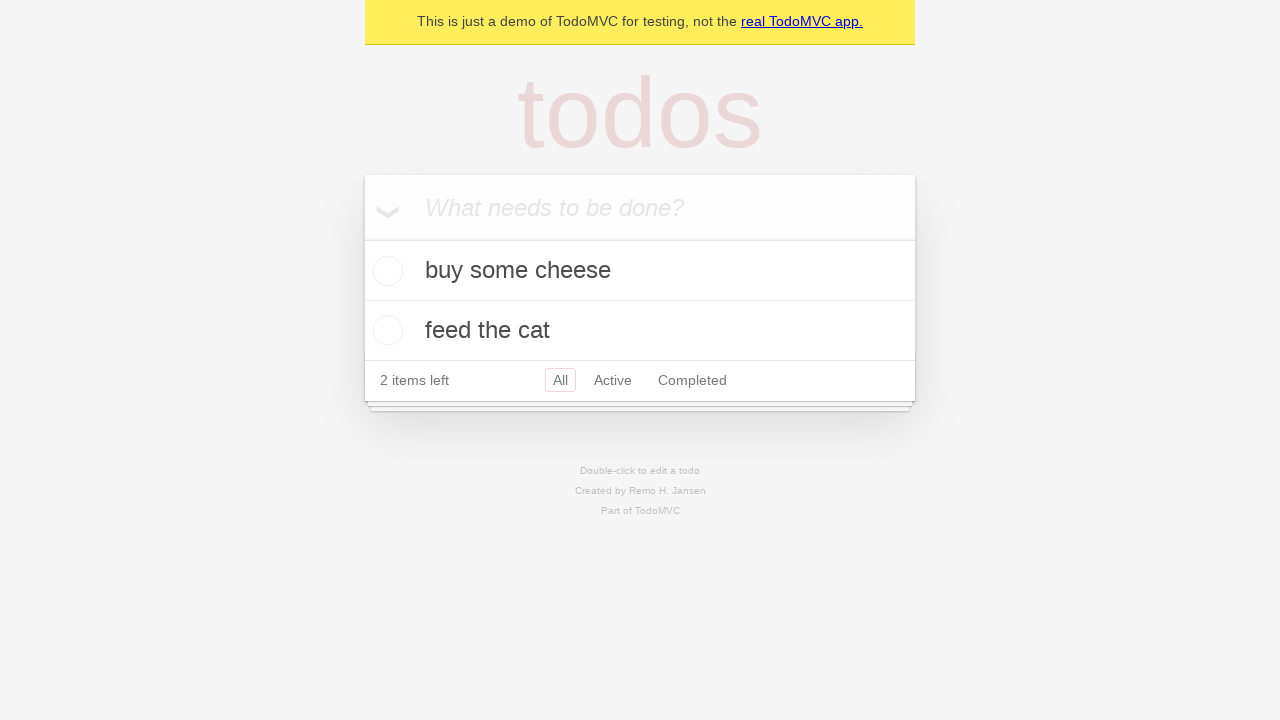

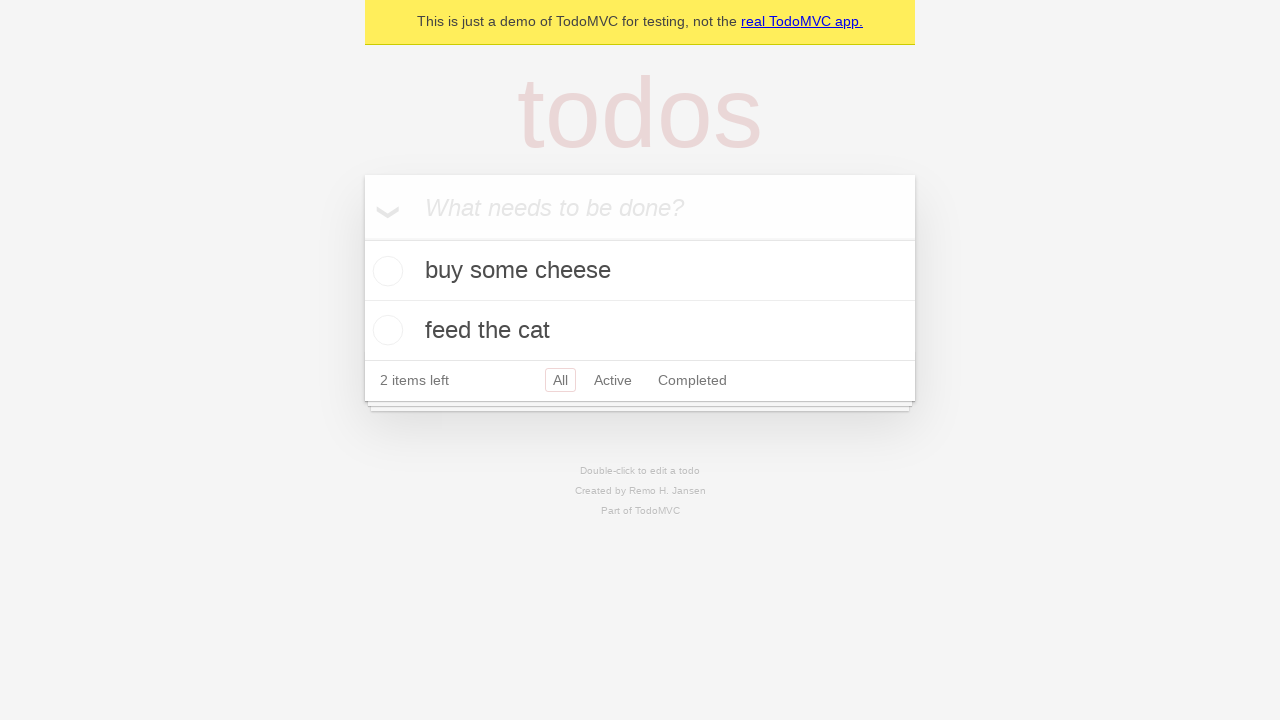